Tests a greeting form by entering a username and verifying that the page displays the correct greeting message in French ("Bonjour, [name] !")

Starting URL: https://safatelli.github.io/tp-test-logiciel/assets/hello.html

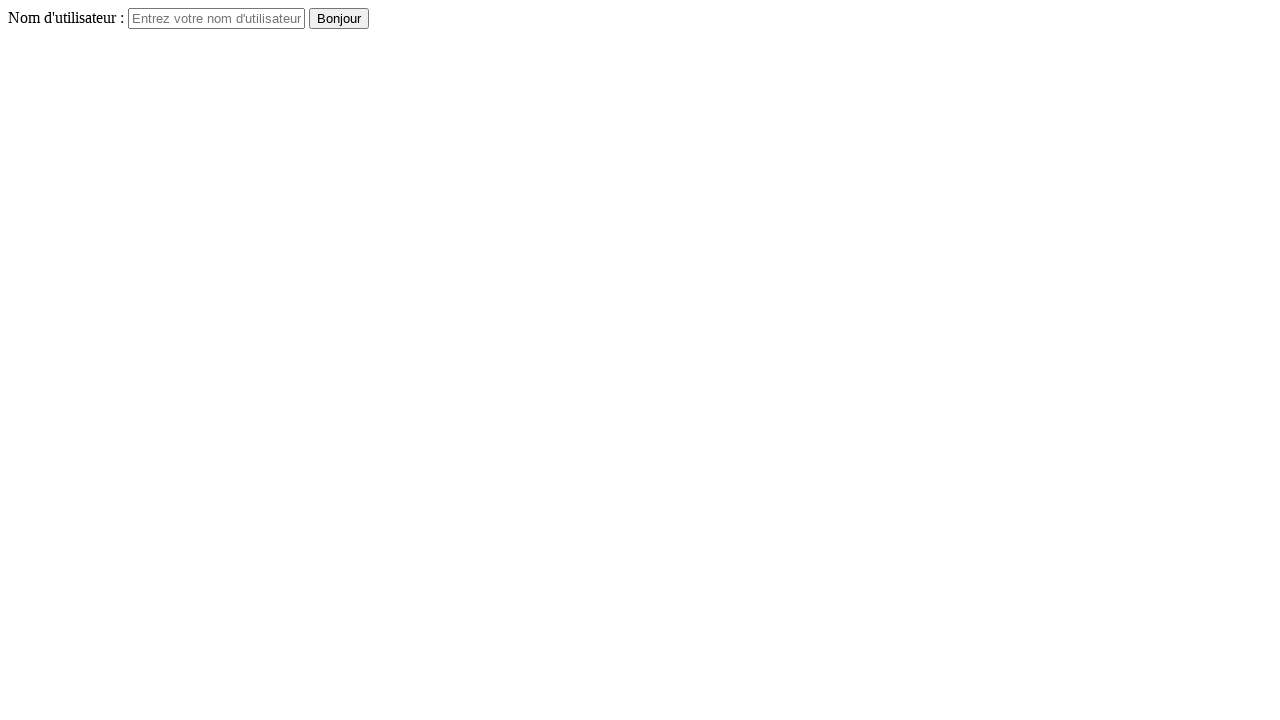

Clicked on the username input field at (216, 18) on #username
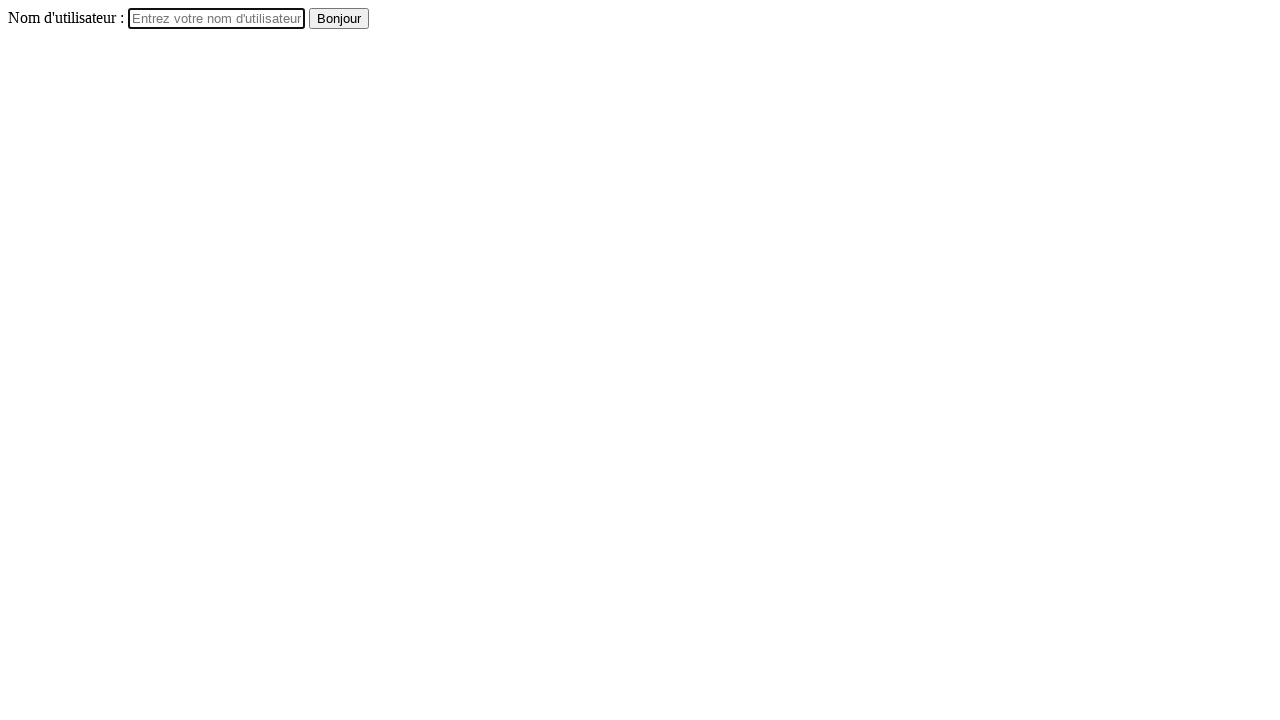

Entered username 'Gabsi' in the input field on #username
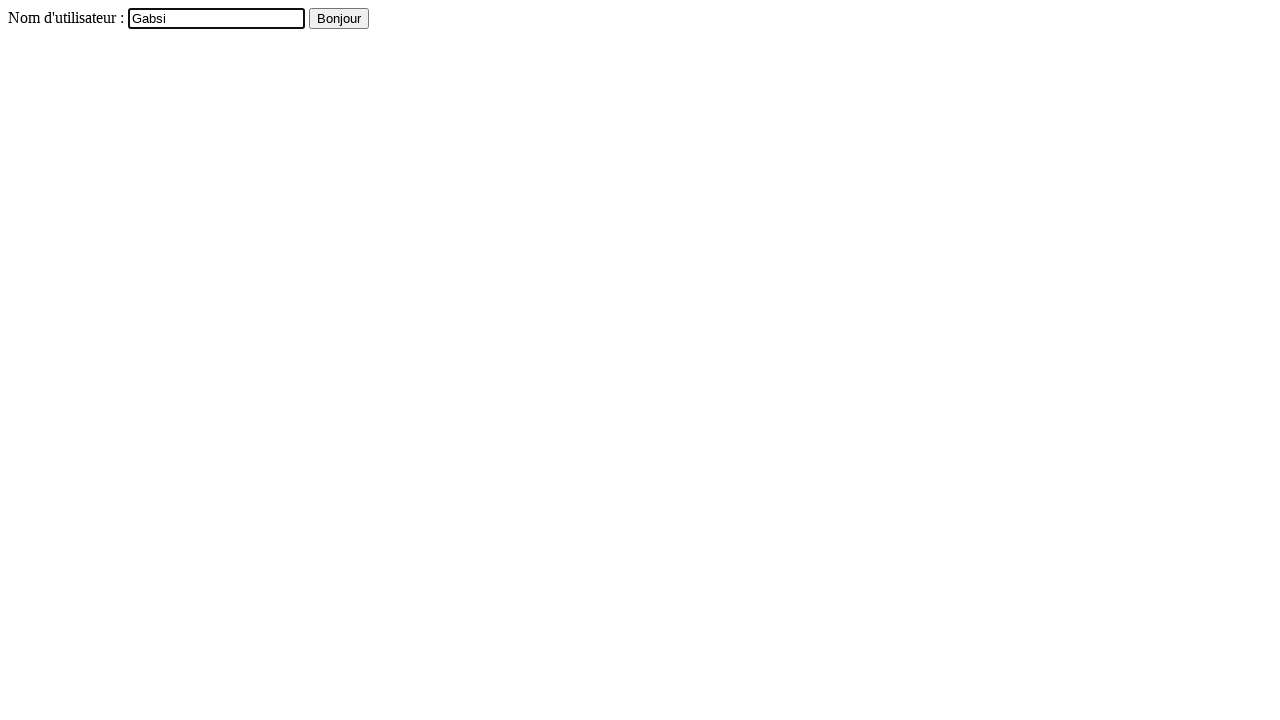

Clicked the submit button at (339, 18) on button
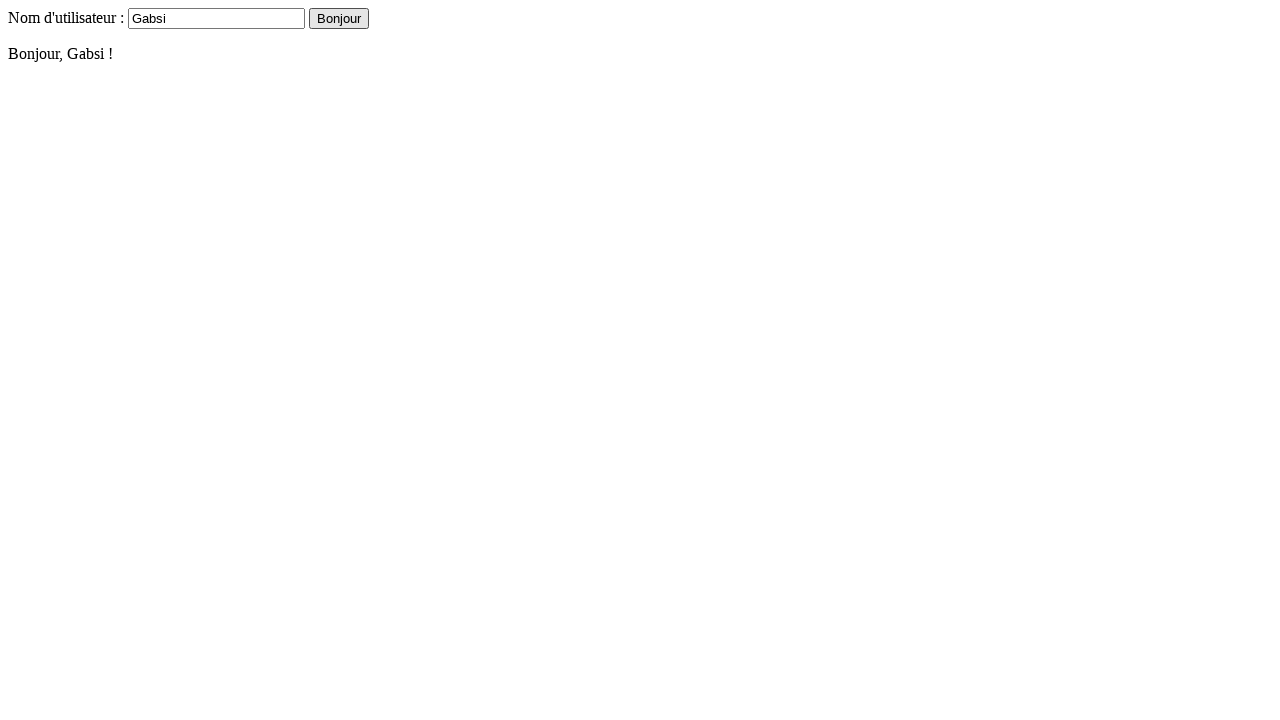

Greeting message element appeared on the page
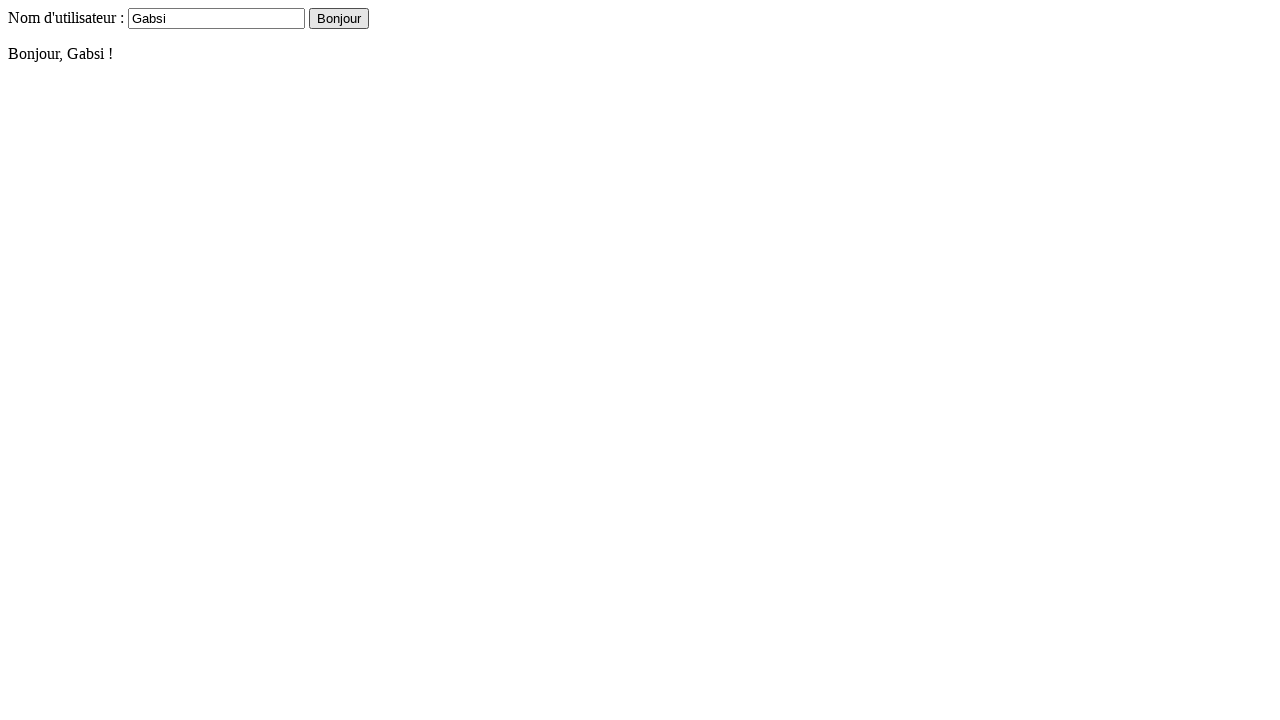

Verified that greeting message displays 'Bonjour, Gabsi !'
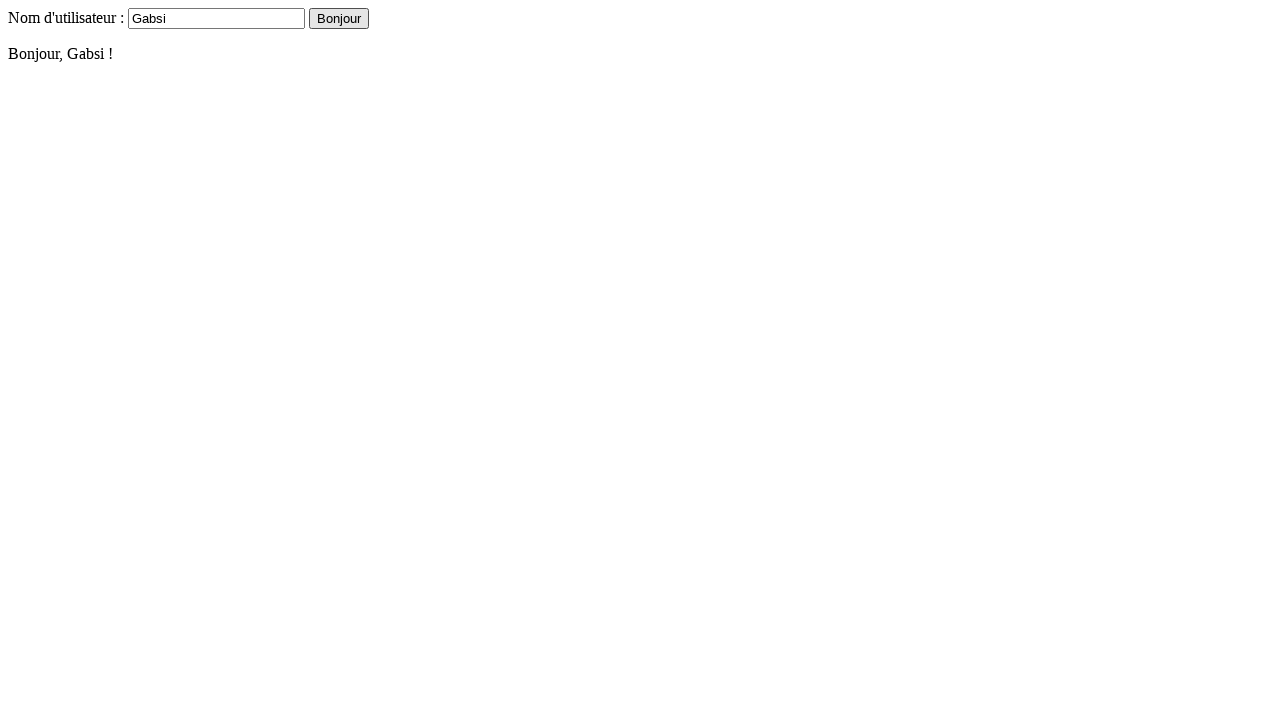

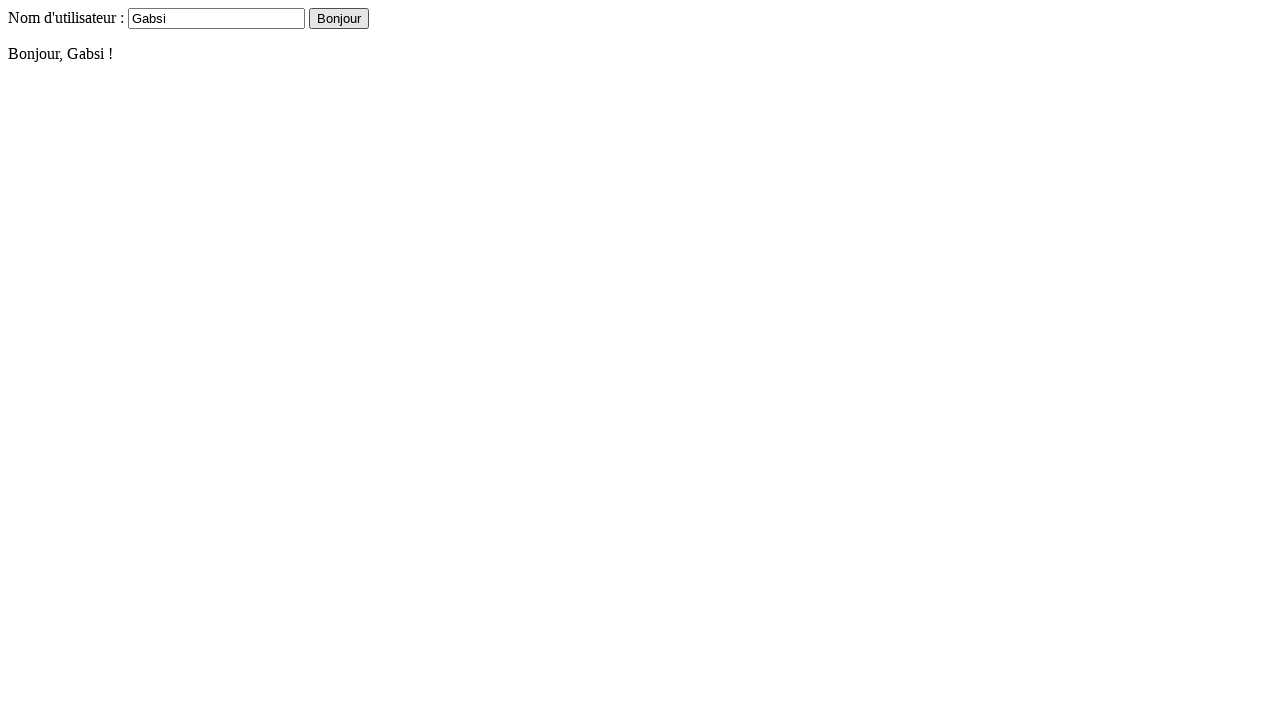